Tests login form error validation by entering invalid credentials and verifying the error message appears

Starting URL: http://www.rahulshettyacademy.com/loginpagePractise/

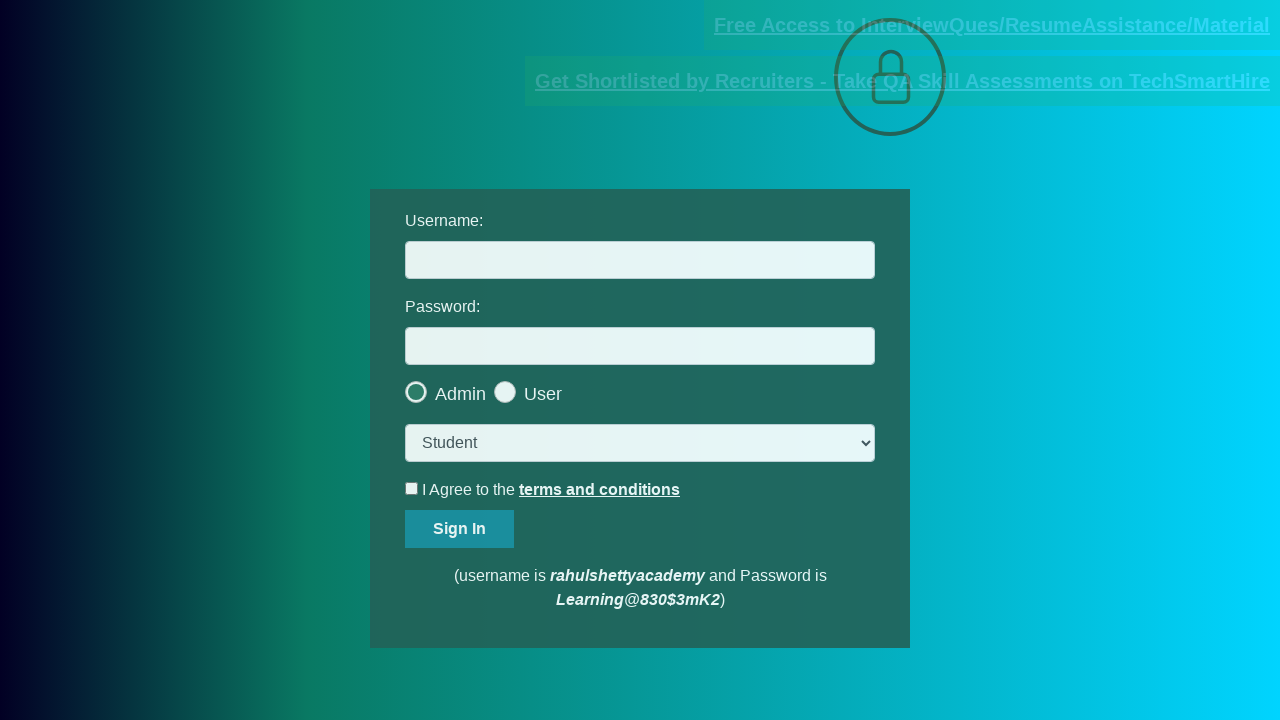

Filled username field with invalid username 'rahulshettyacadem' on [name='username']
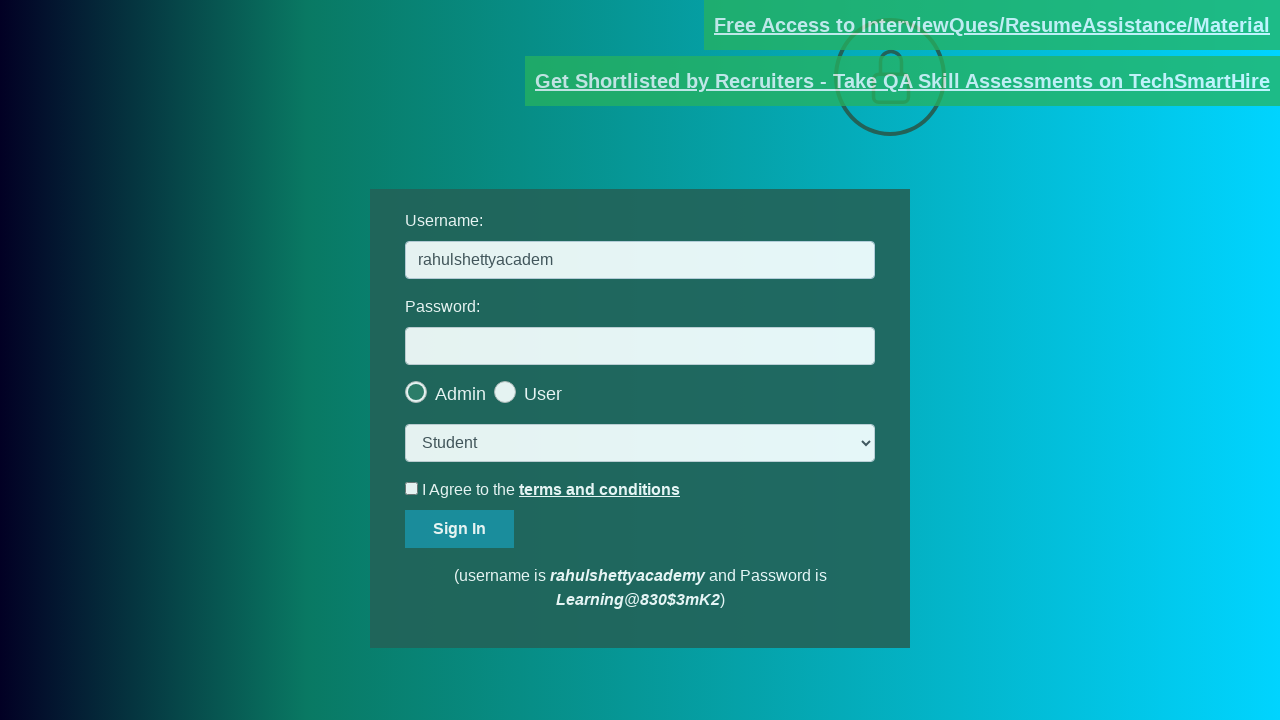

Filled password field with 'learning' on [name='password']
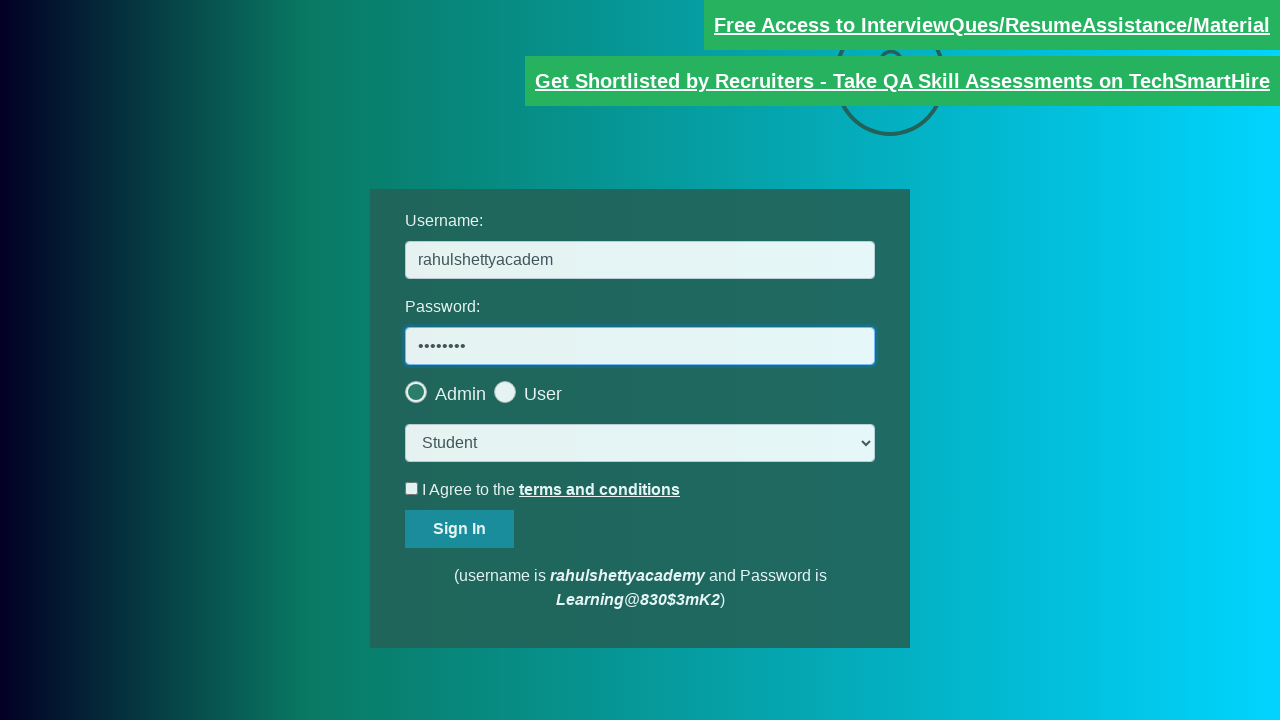

Clicked signin button to submit login form at (460, 529) on [name='signin']
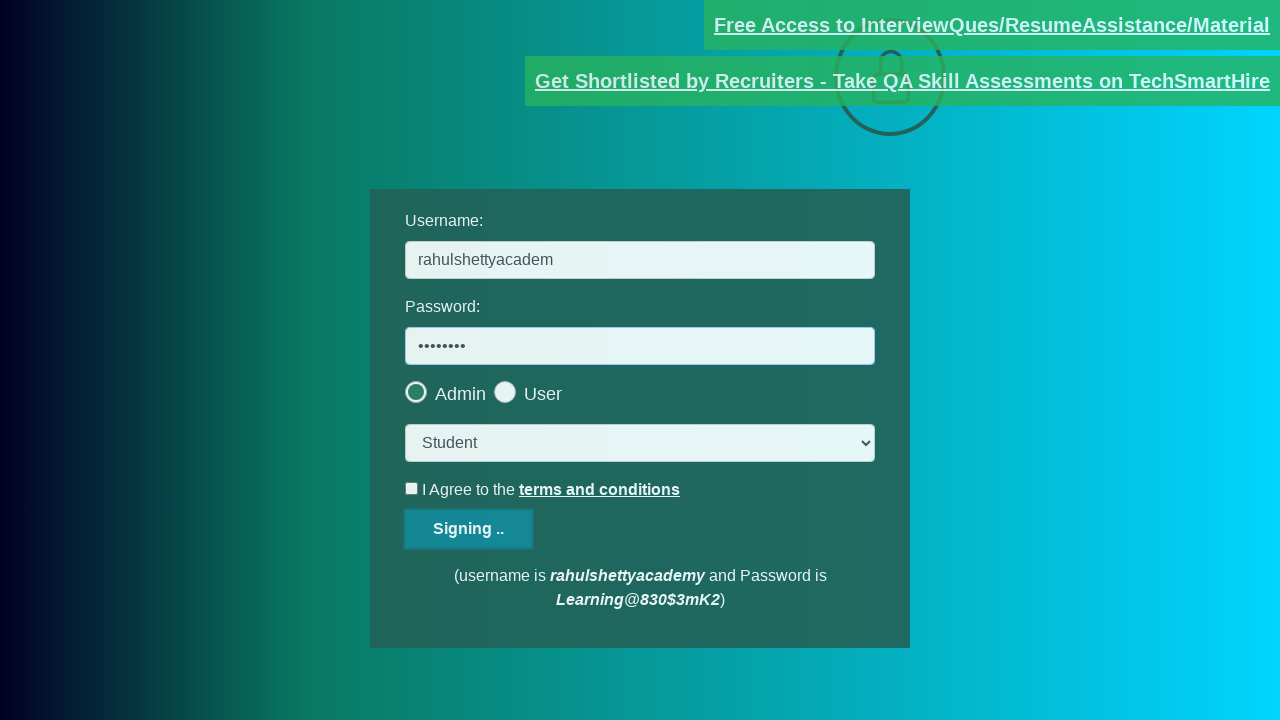

Verified error message containing 'Incorrect' appears on page
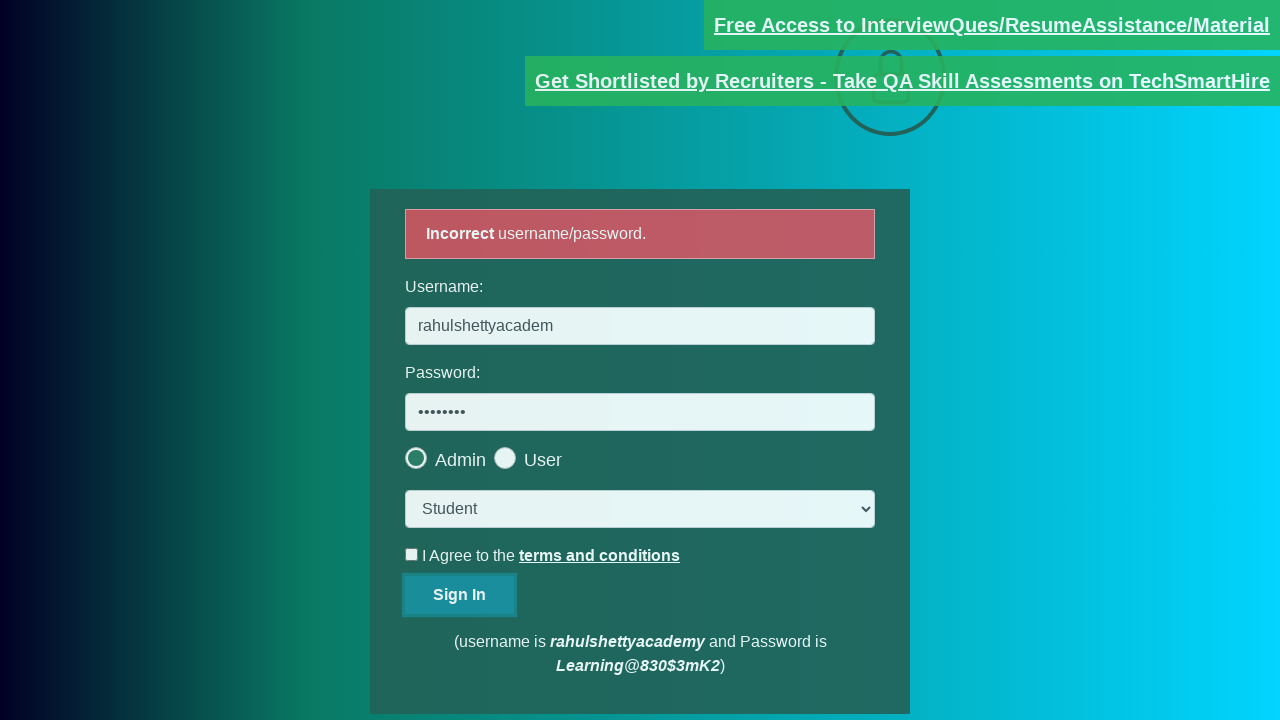

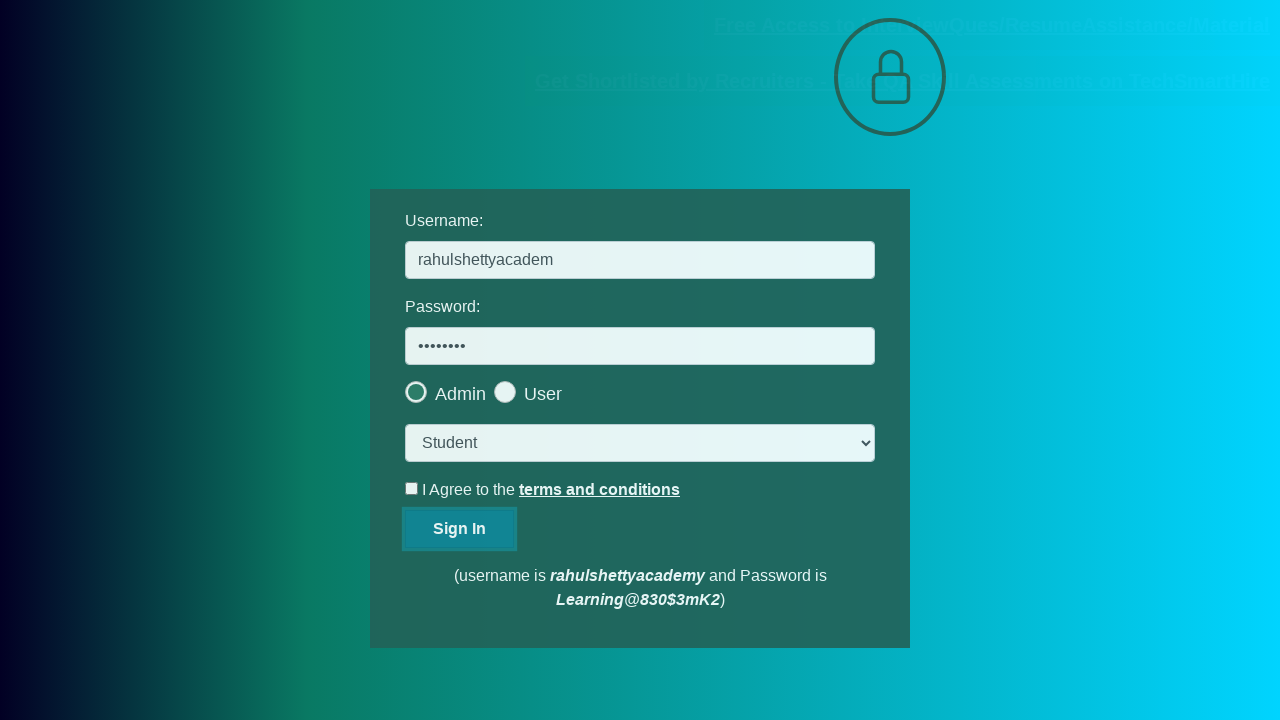